Tests a contact form by filling name and email fields, then submitting the form

Starting URL: https://ultimateqa.com/simple-html-elements-for-automation/

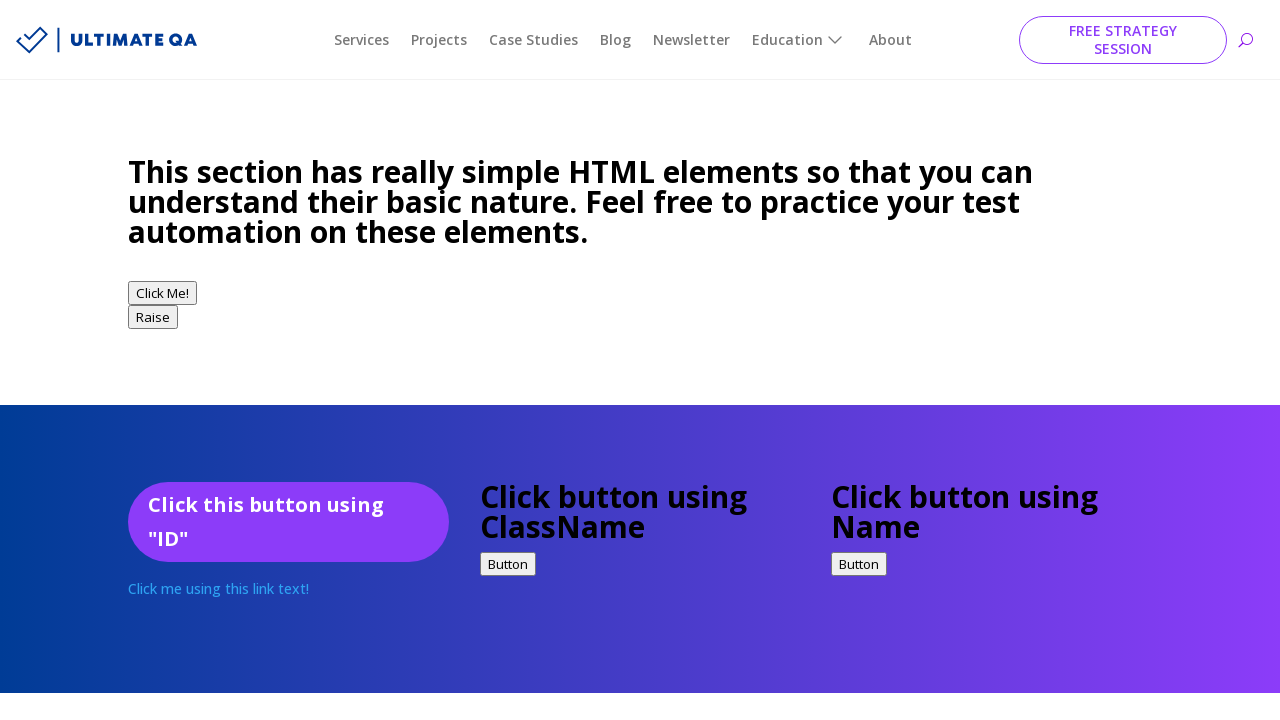

Filled name field with 'TEST' on #et_pb_contact_name_0
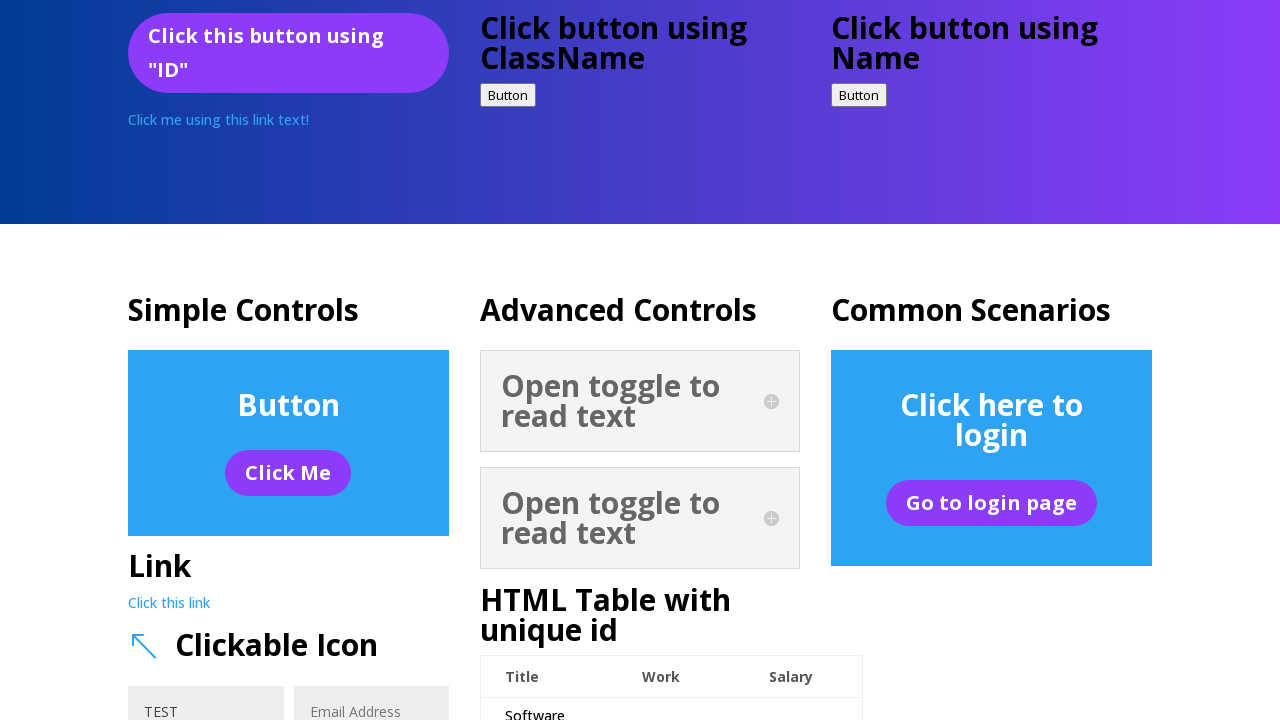

Filled email field with 'test@example.com' on #et_pb_contact_email_0
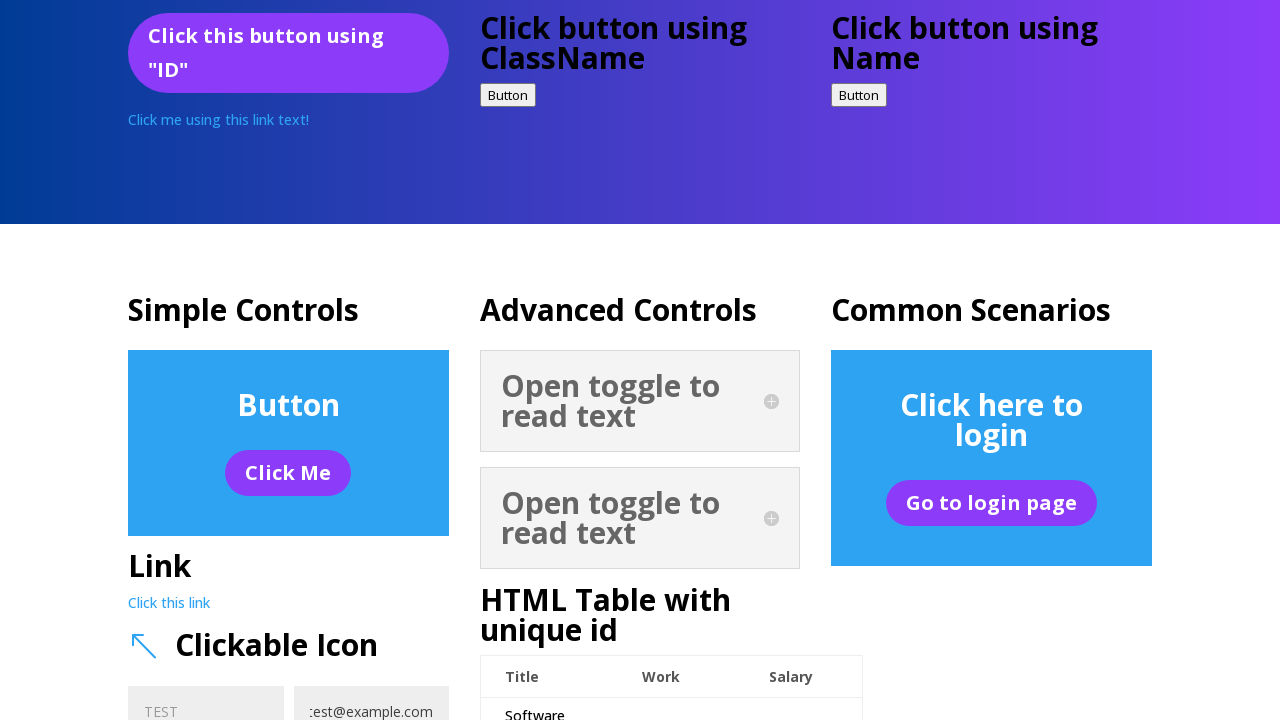

Submitted contact form by pressing Enter on .et_pb_contact_form
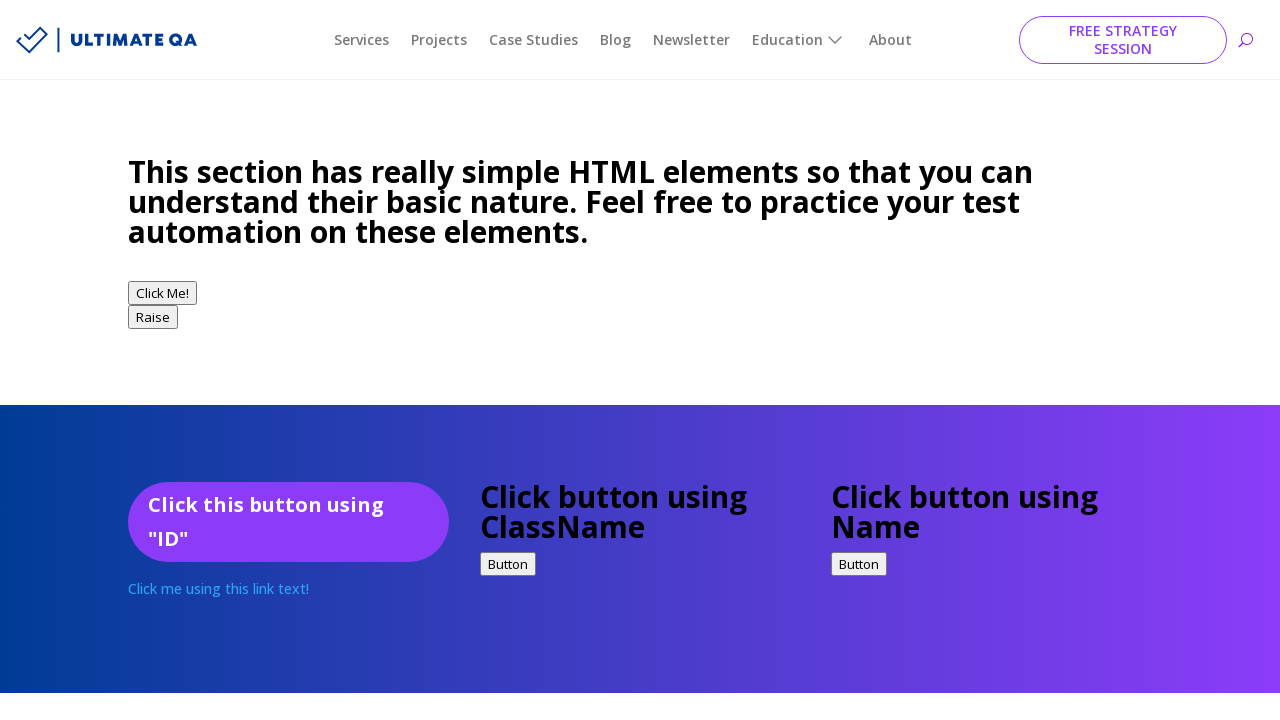

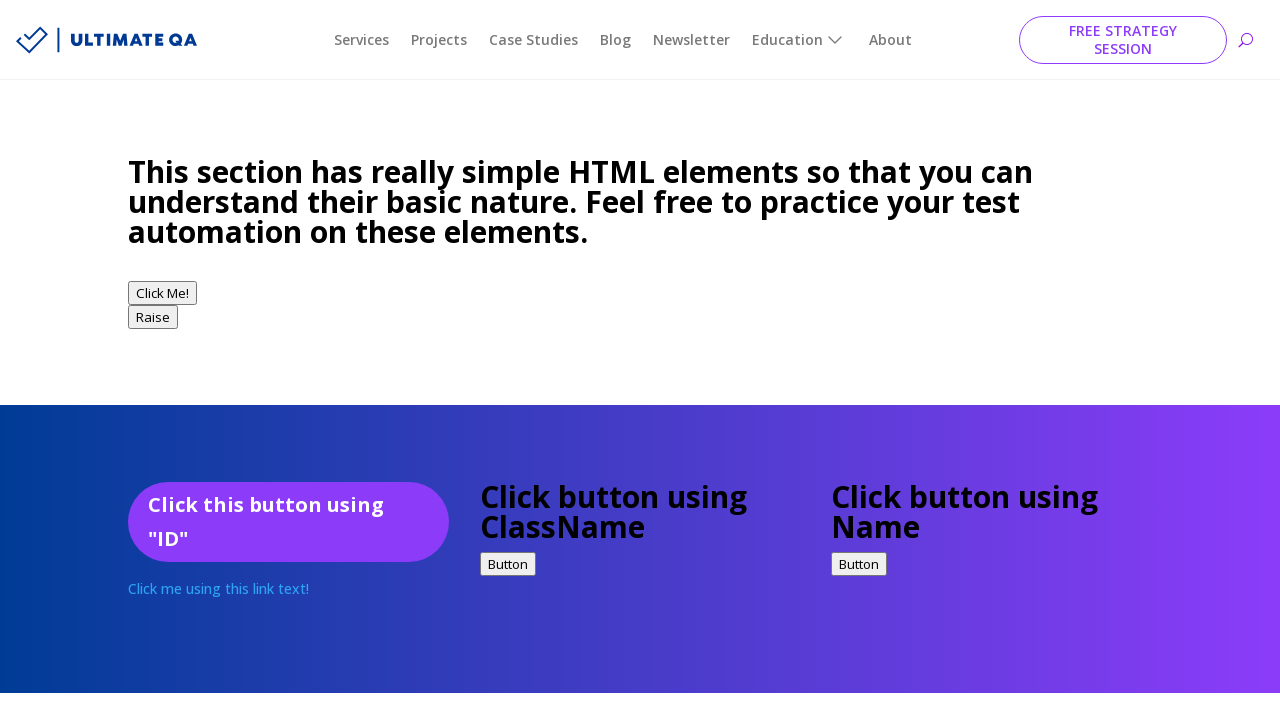